Tests that pressing Escape while editing cancels the edit and restores the original text.

Starting URL: https://demo.playwright.dev/todomvc

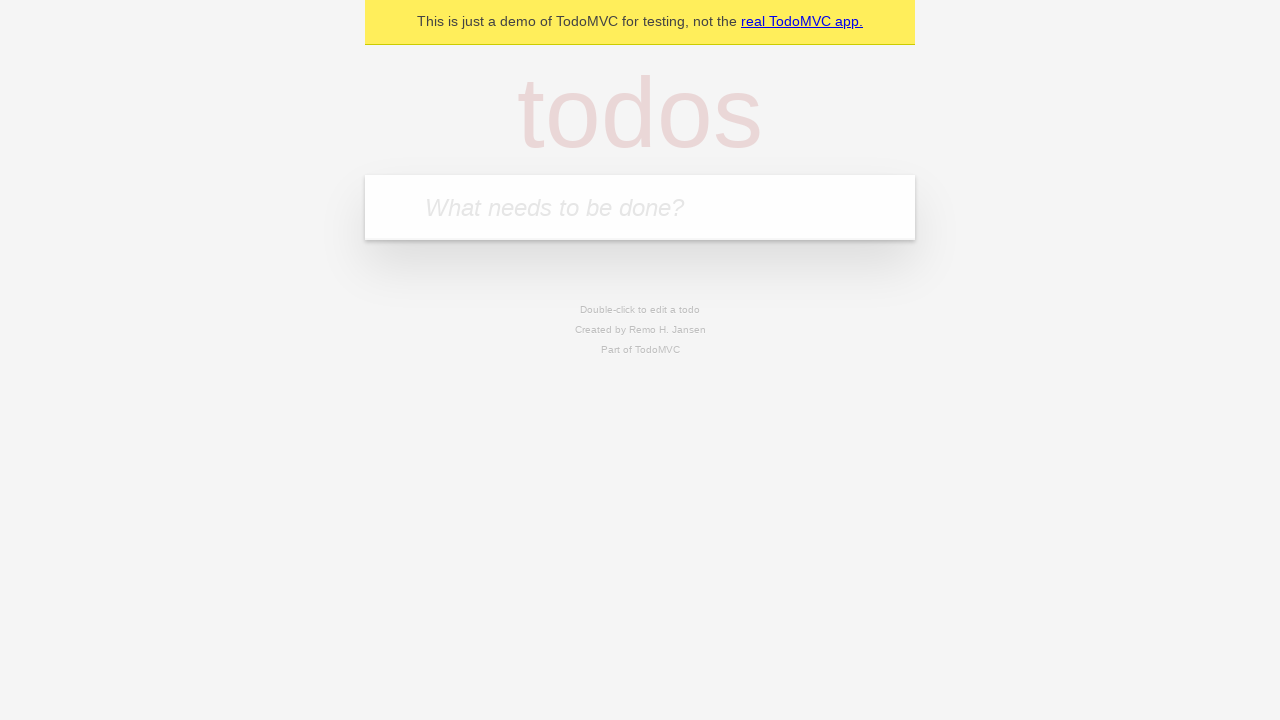

Filled todo input with 'buy some cheese' on internal:attr=[placeholder="What needs to be done?"i]
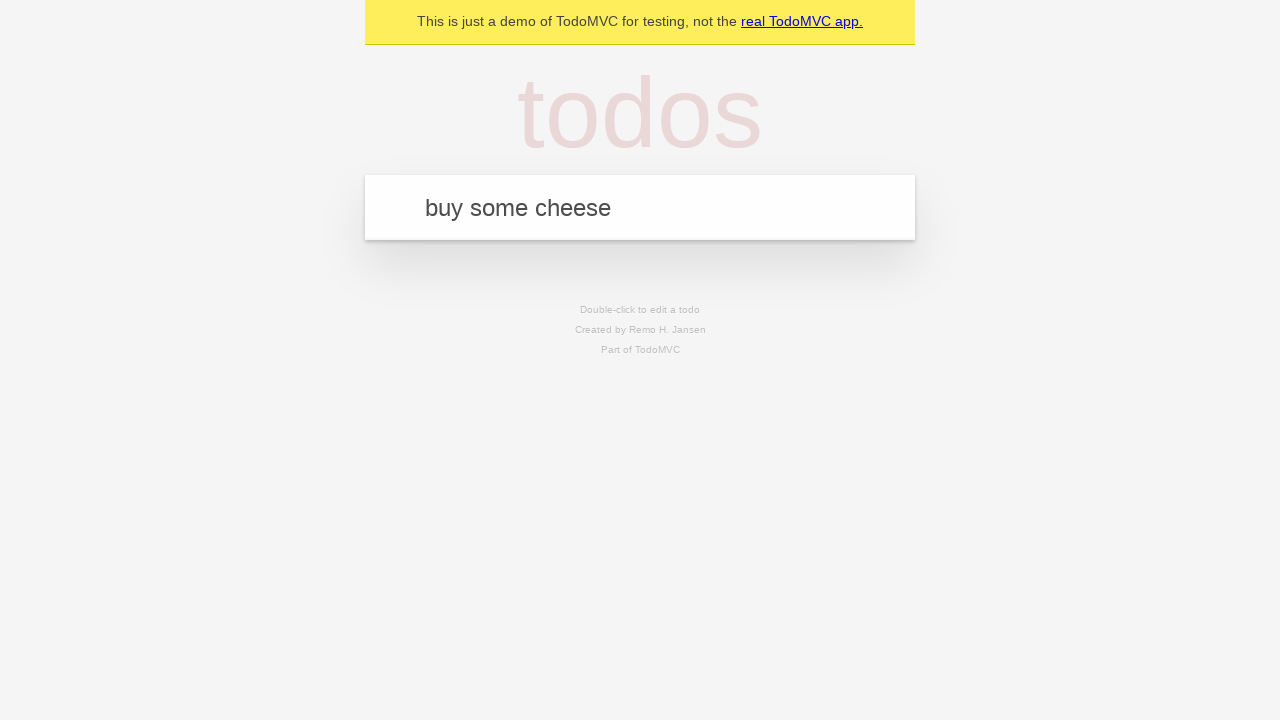

Pressed Enter to create first todo on internal:attr=[placeholder="What needs to be done?"i]
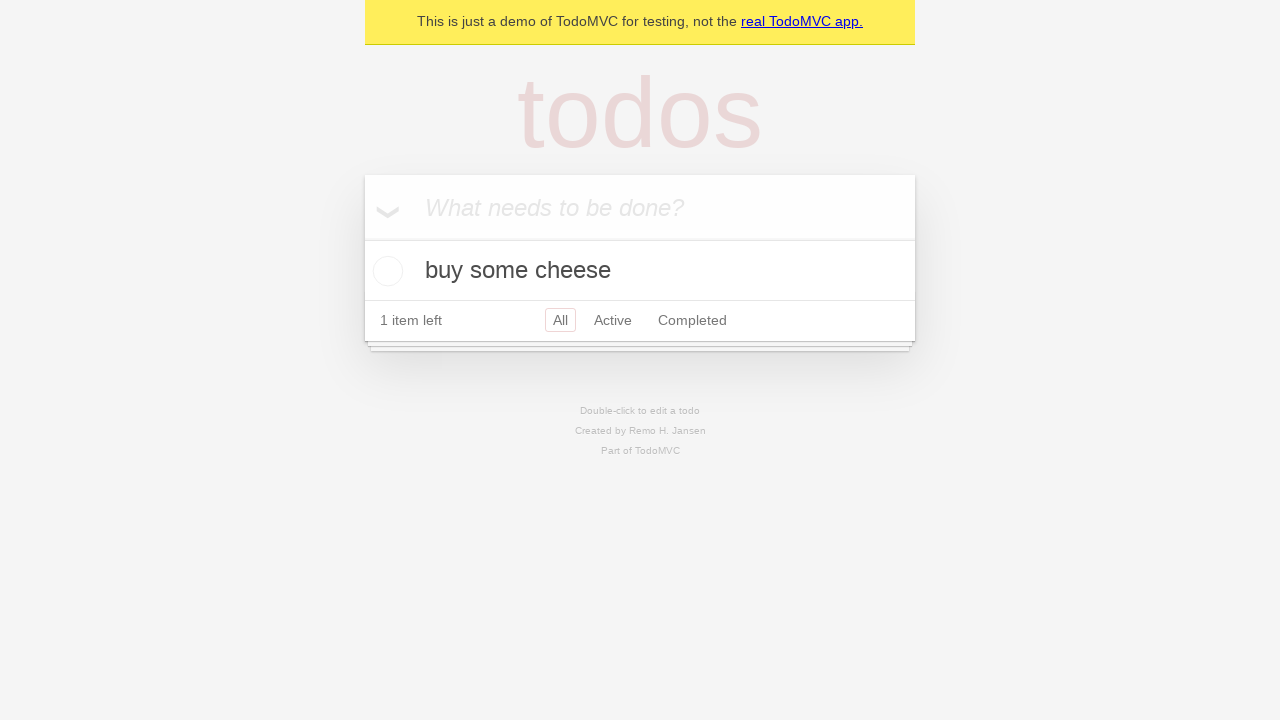

Filled todo input with 'feed the cat' on internal:attr=[placeholder="What needs to be done?"i]
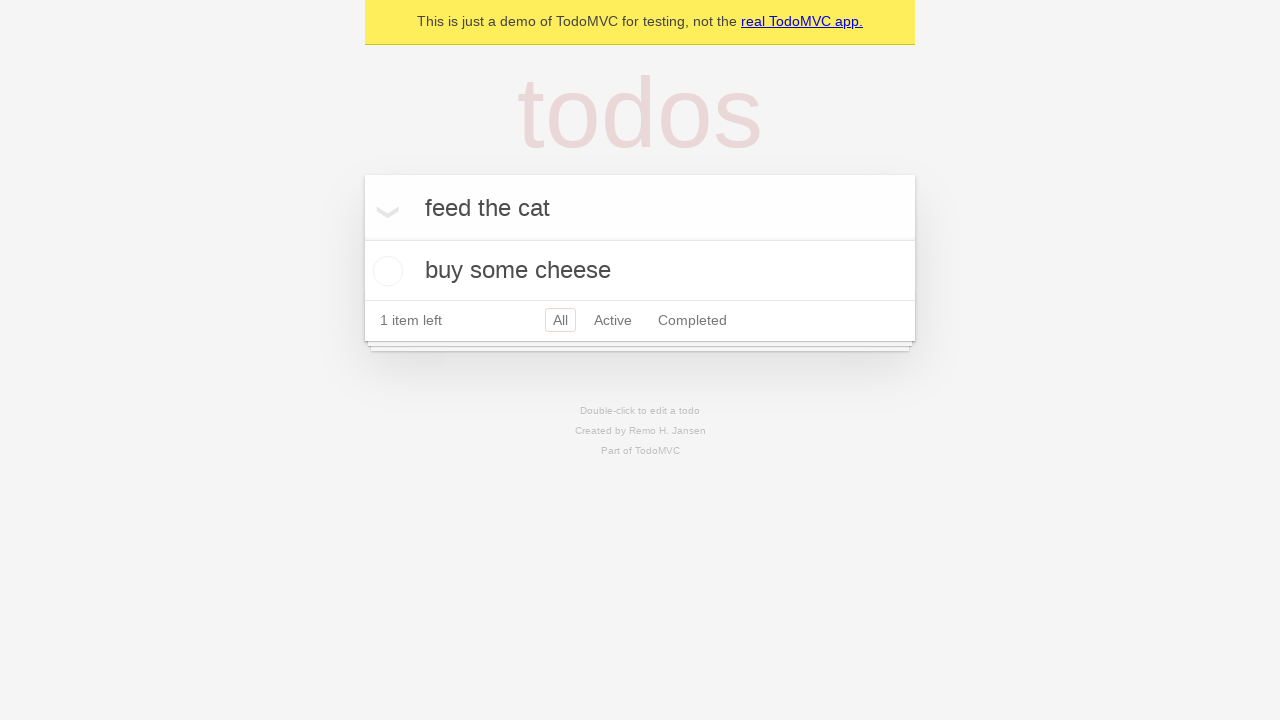

Pressed Enter to create second todo on internal:attr=[placeholder="What needs to be done?"i]
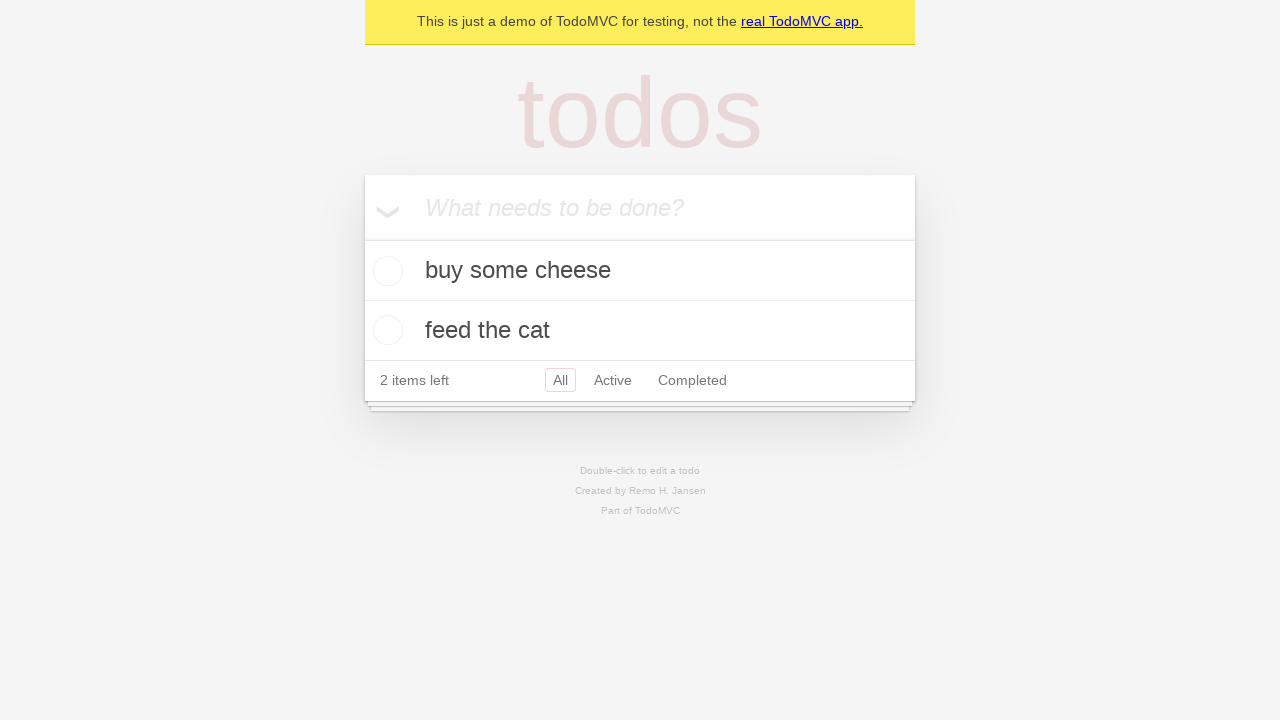

Filled todo input with 'book a doctors appointment' on internal:attr=[placeholder="What needs to be done?"i]
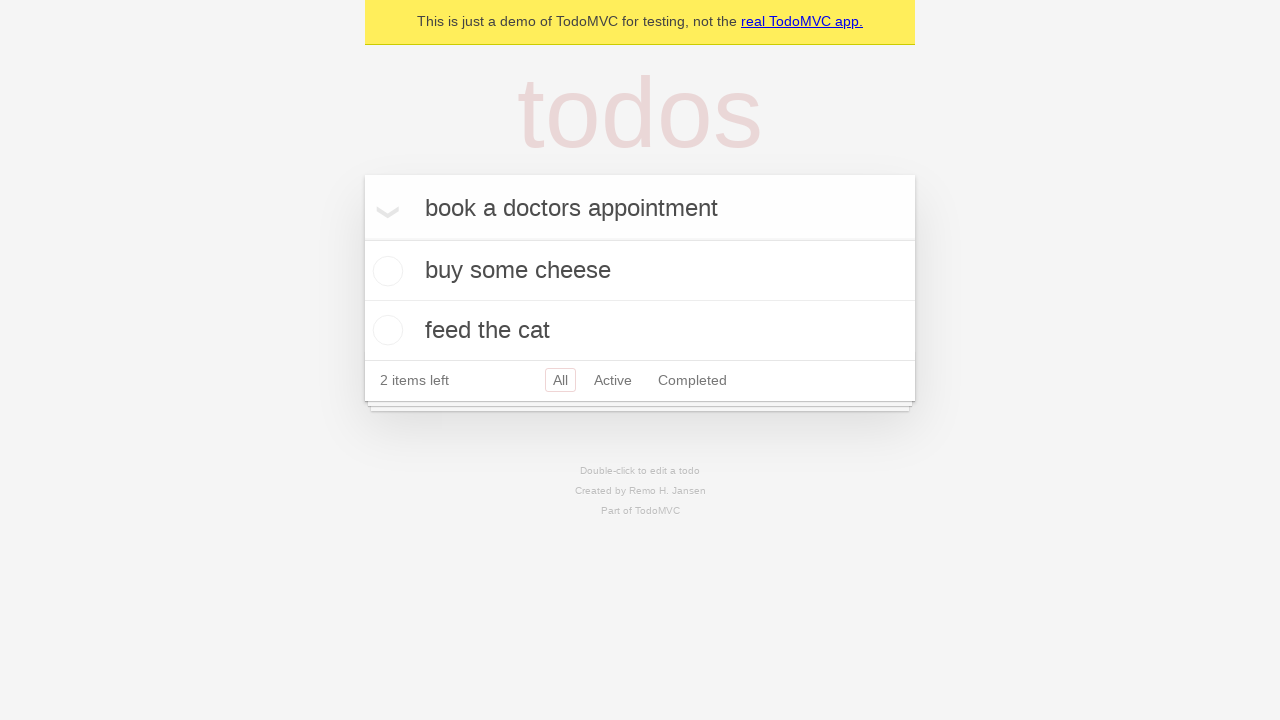

Pressed Enter to create third todo on internal:attr=[placeholder="What needs to be done?"i]
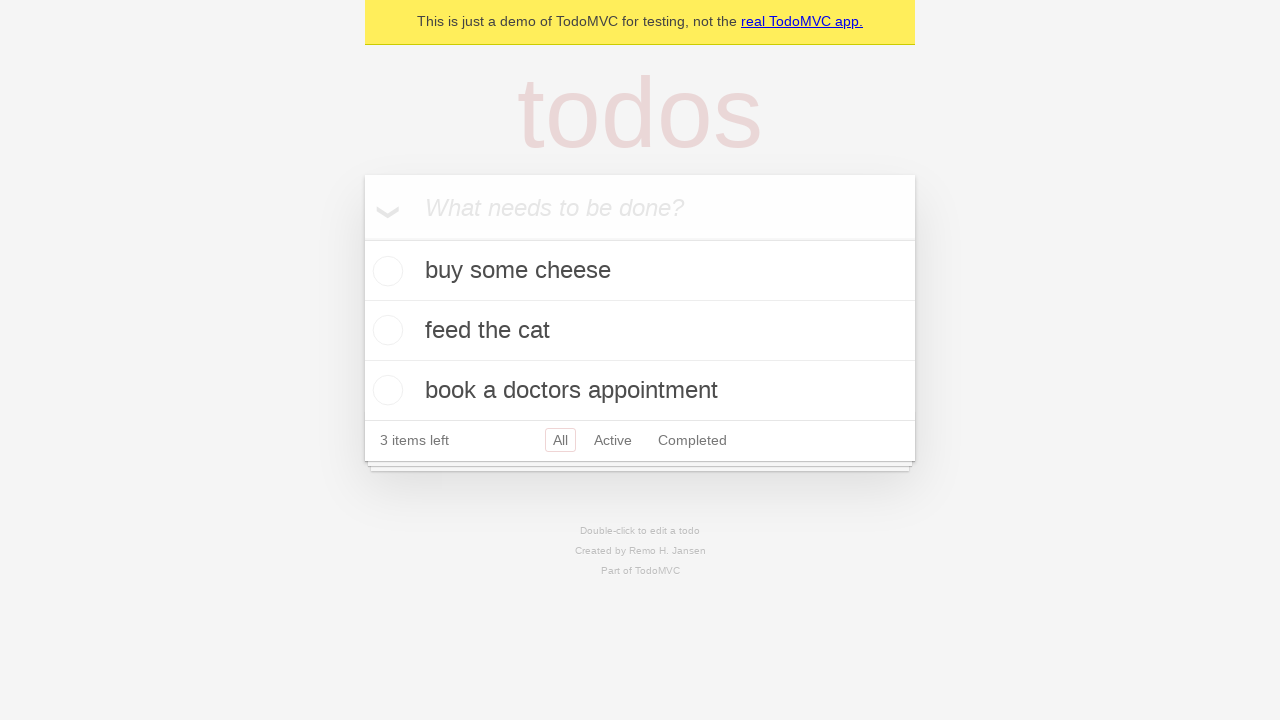

Double-clicked on second todo item to enter edit mode at (640, 331) on internal:testid=[data-testid="todo-item"s] >> nth=1
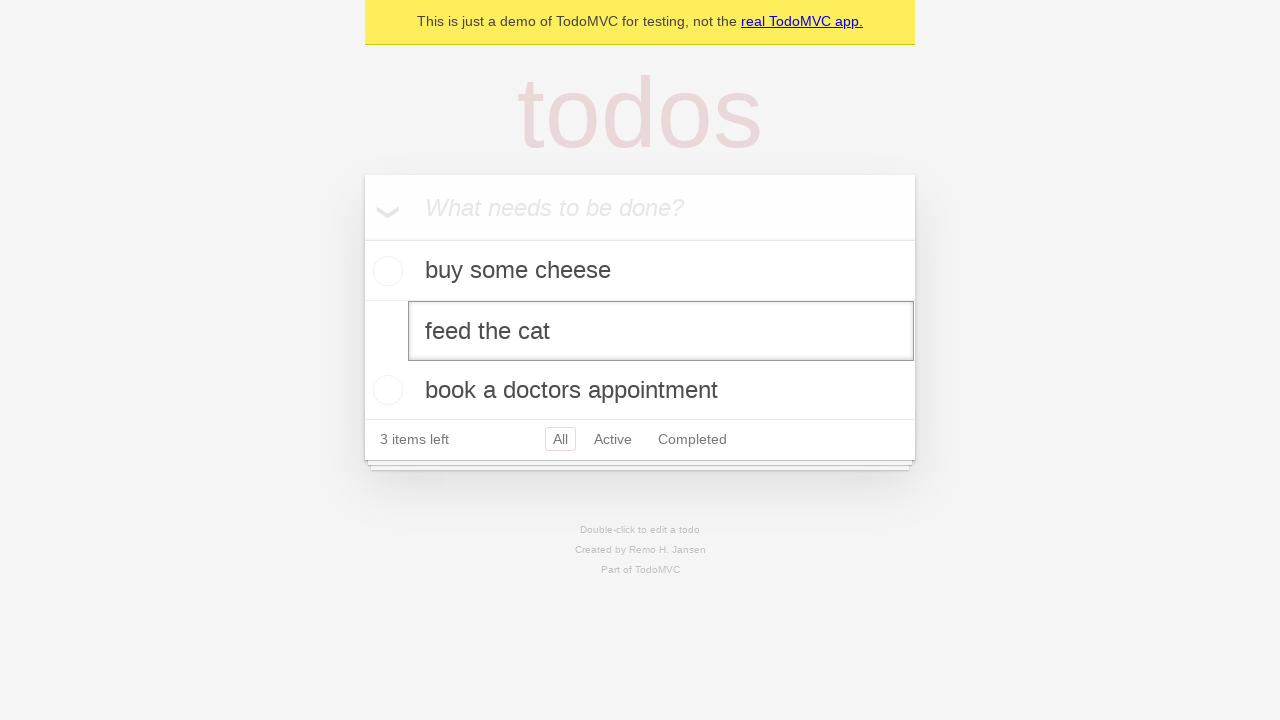

Filled edit textbox with 'buy some sausages' on internal:testid=[data-testid="todo-item"s] >> nth=1 >> internal:role=textbox[nam
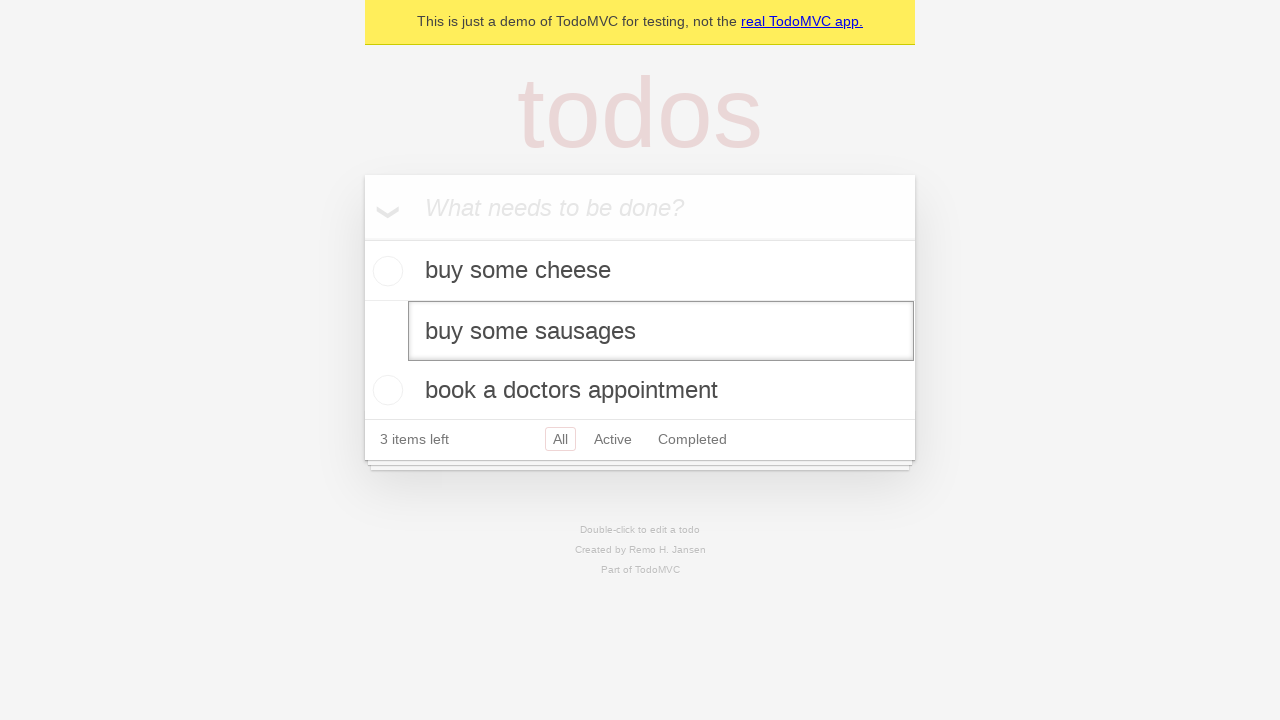

Pressed Escape to cancel edit and restore original text on internal:testid=[data-testid="todo-item"s] >> nth=1 >> internal:role=textbox[nam
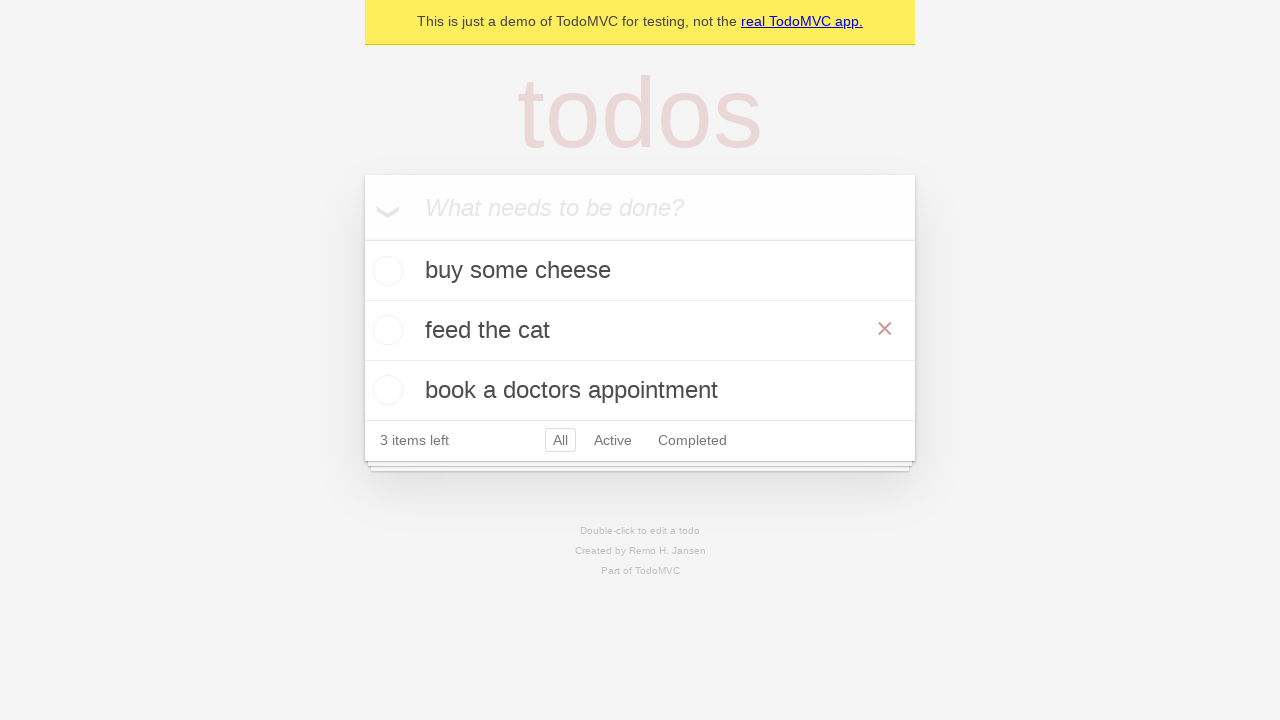

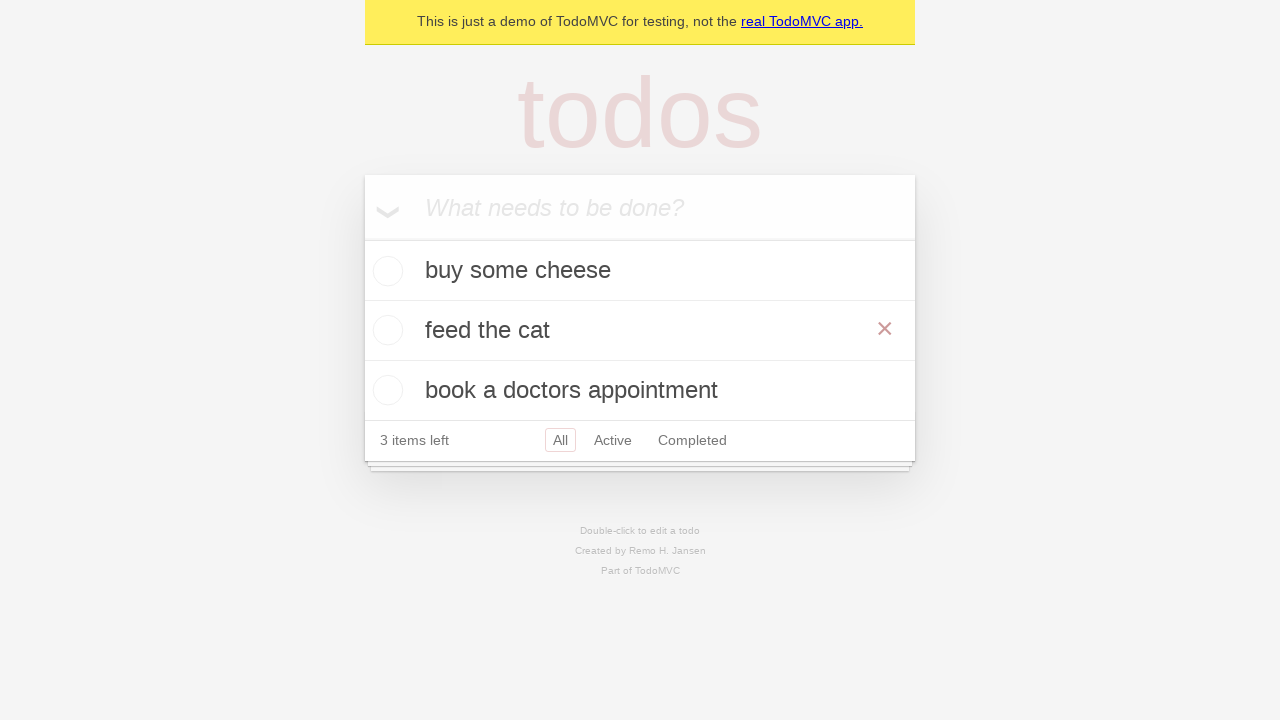